Tests dynamic loading functionality by clicking a start button and waiting for dynamically loaded content ("Hello World!") to appear

Starting URL: https://the-internet.herokuapp.com/dynamic_loading/1

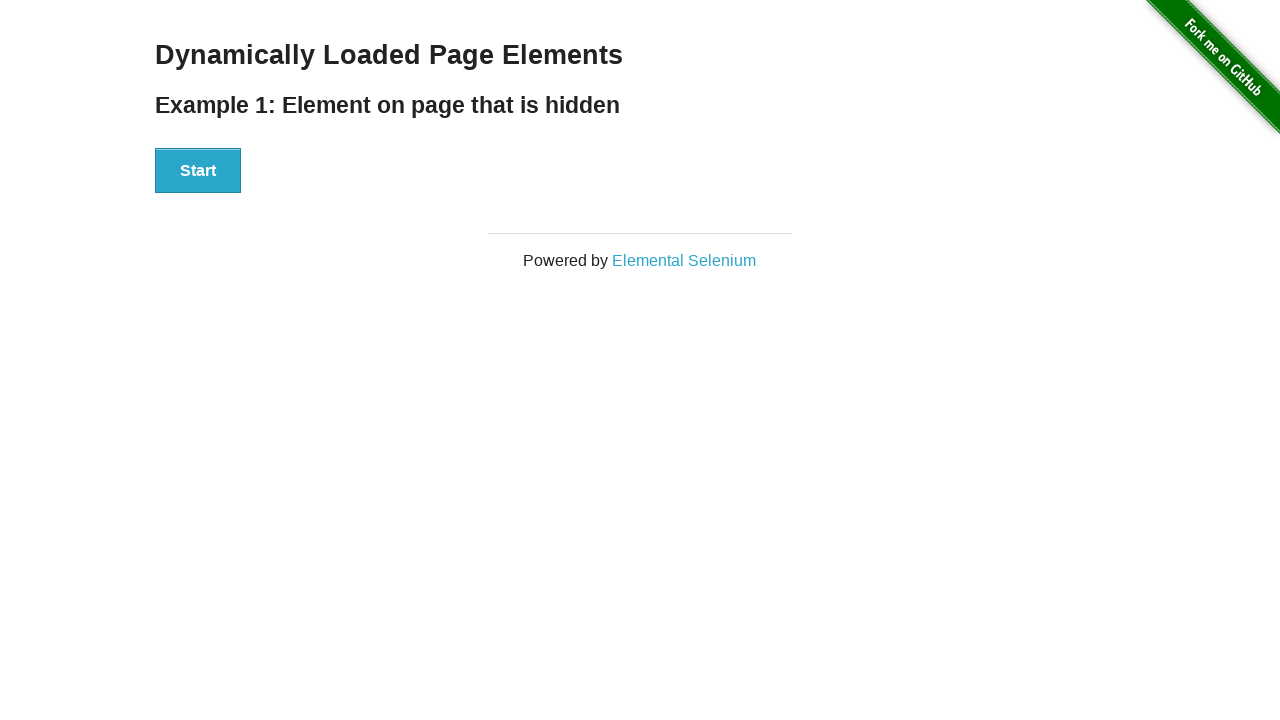

Clicked the start button to trigger dynamic loading at (198, 171) on xpath=//div/button
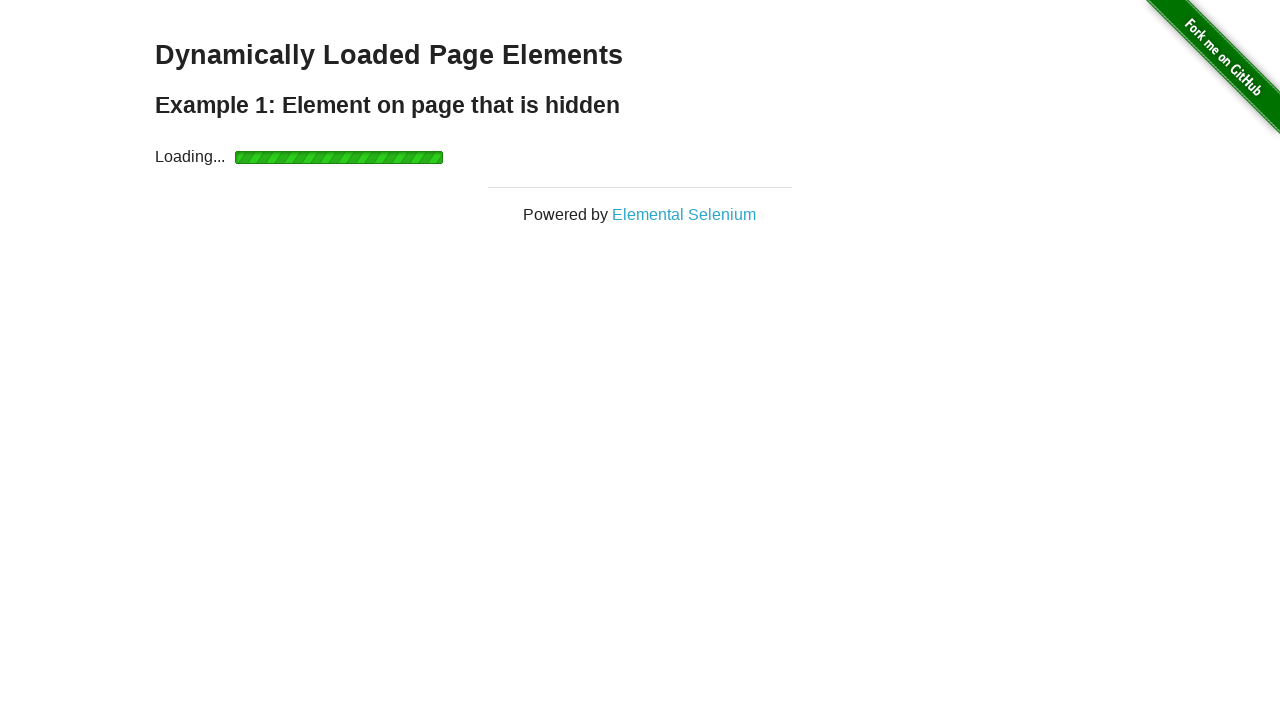

Waited for dynamically loaded 'Hello World!' text to appear
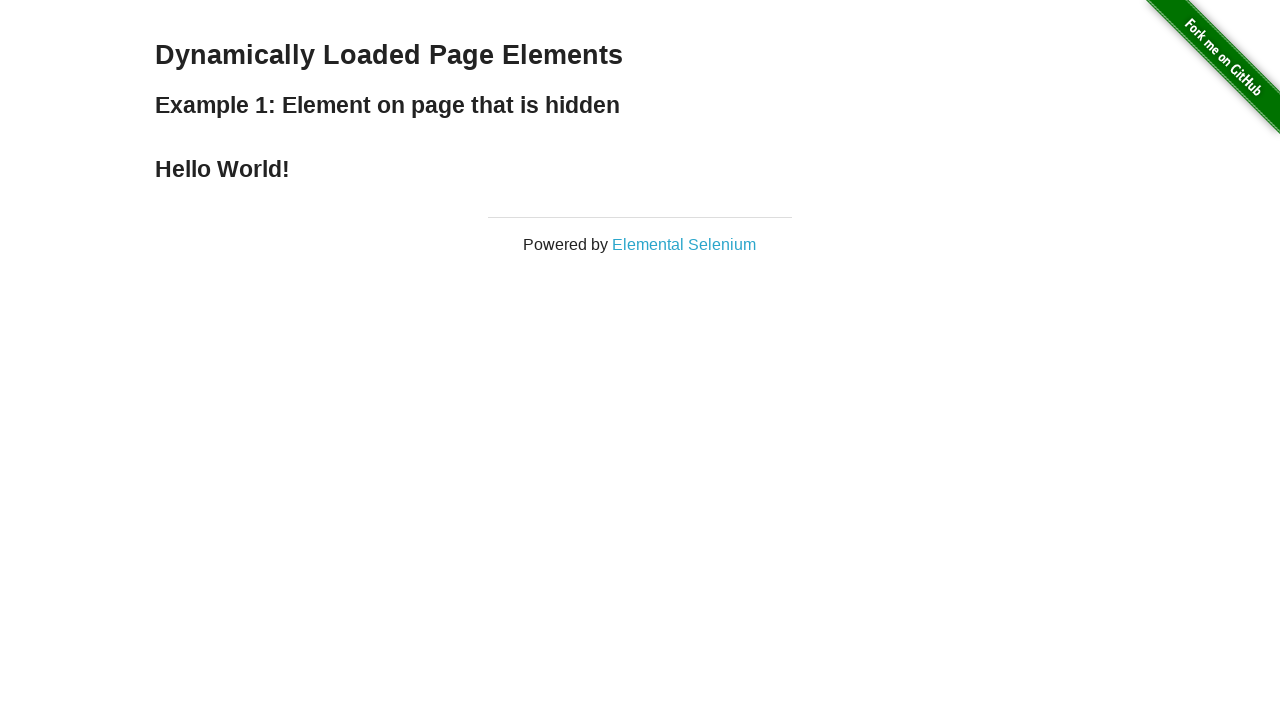

Located the 'Hello World!' element
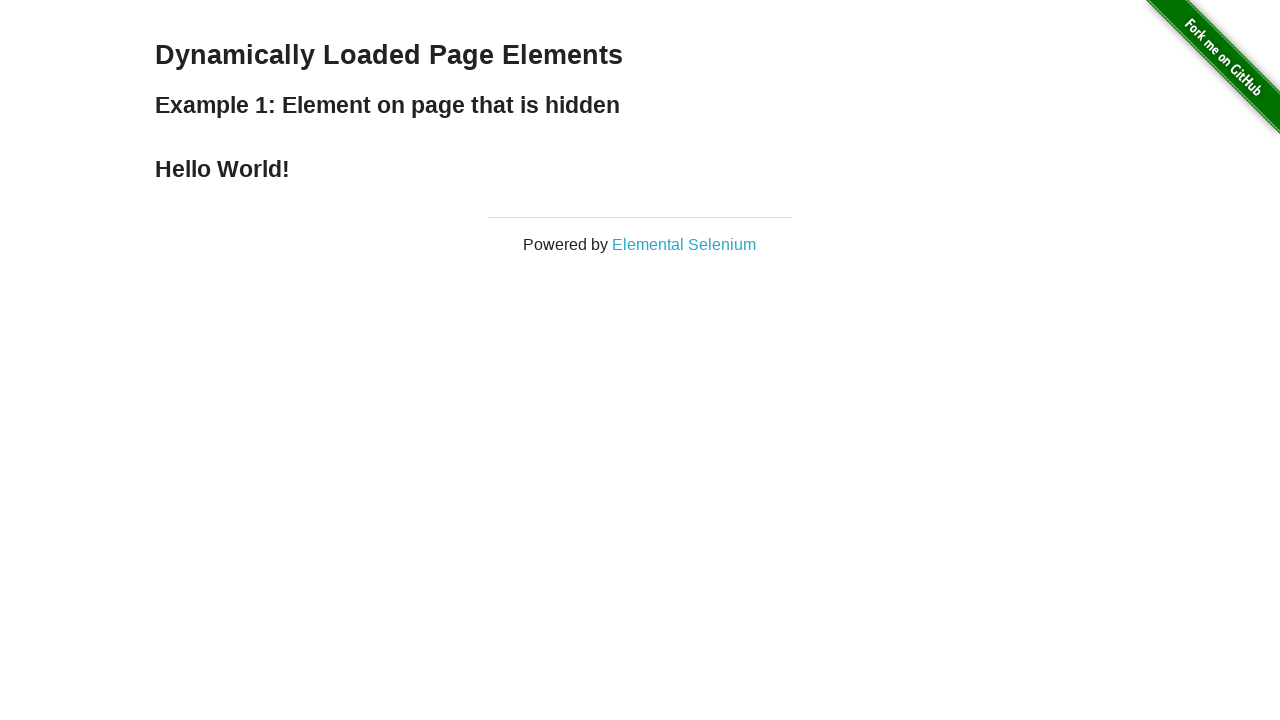

Verified 'Hello World!' element is visible
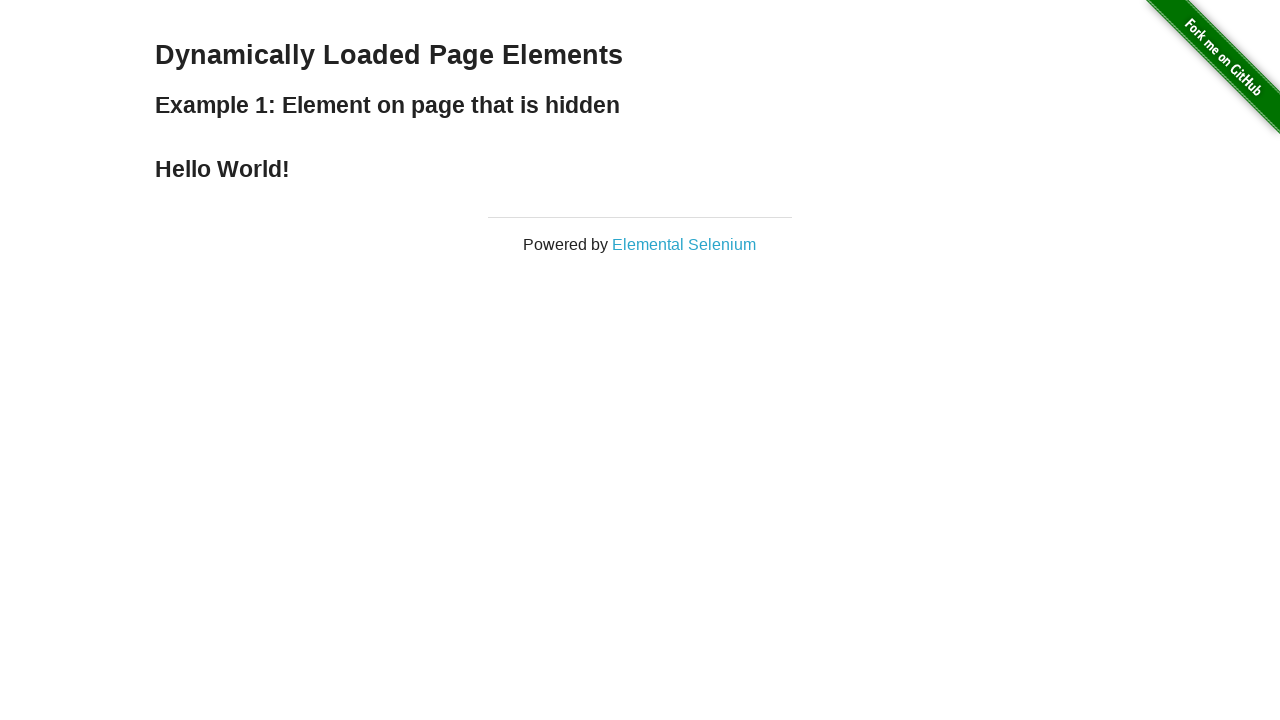

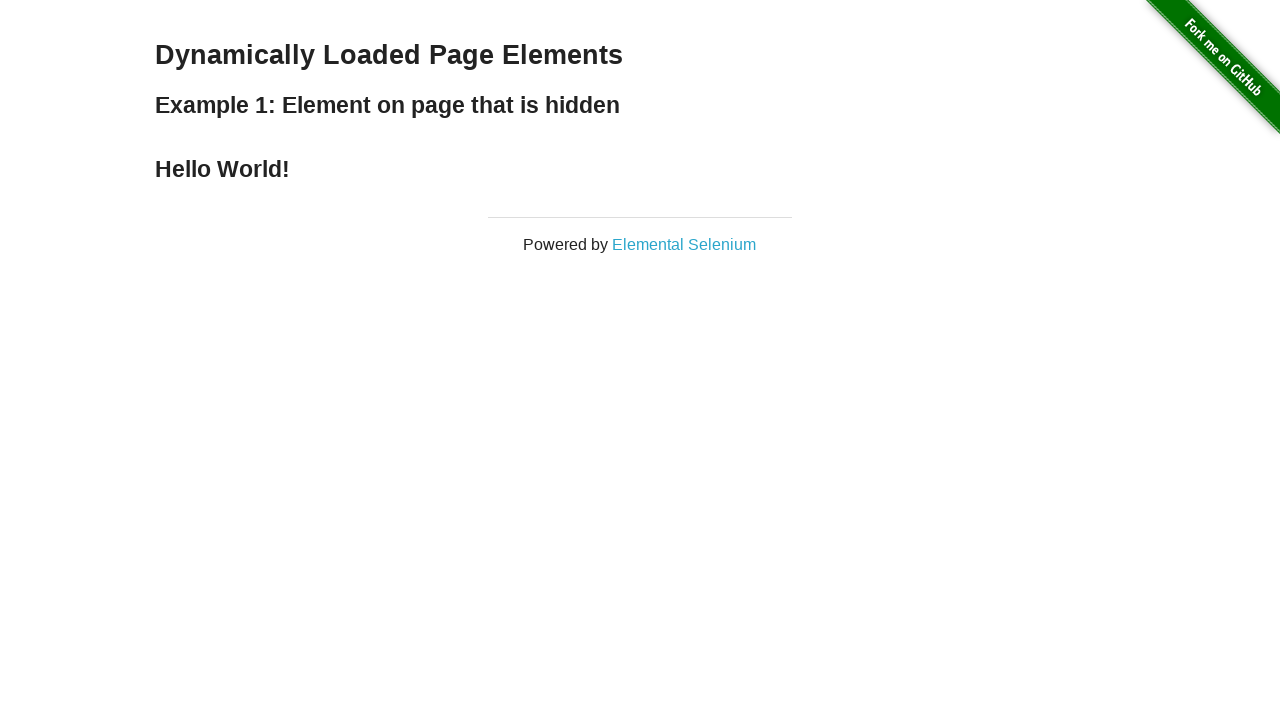